Tests infinite scroll functionality on a news article listing page by scrolling to the bottom of the page to load all content

Starting URL: https://cointelegraph.com/tags/business

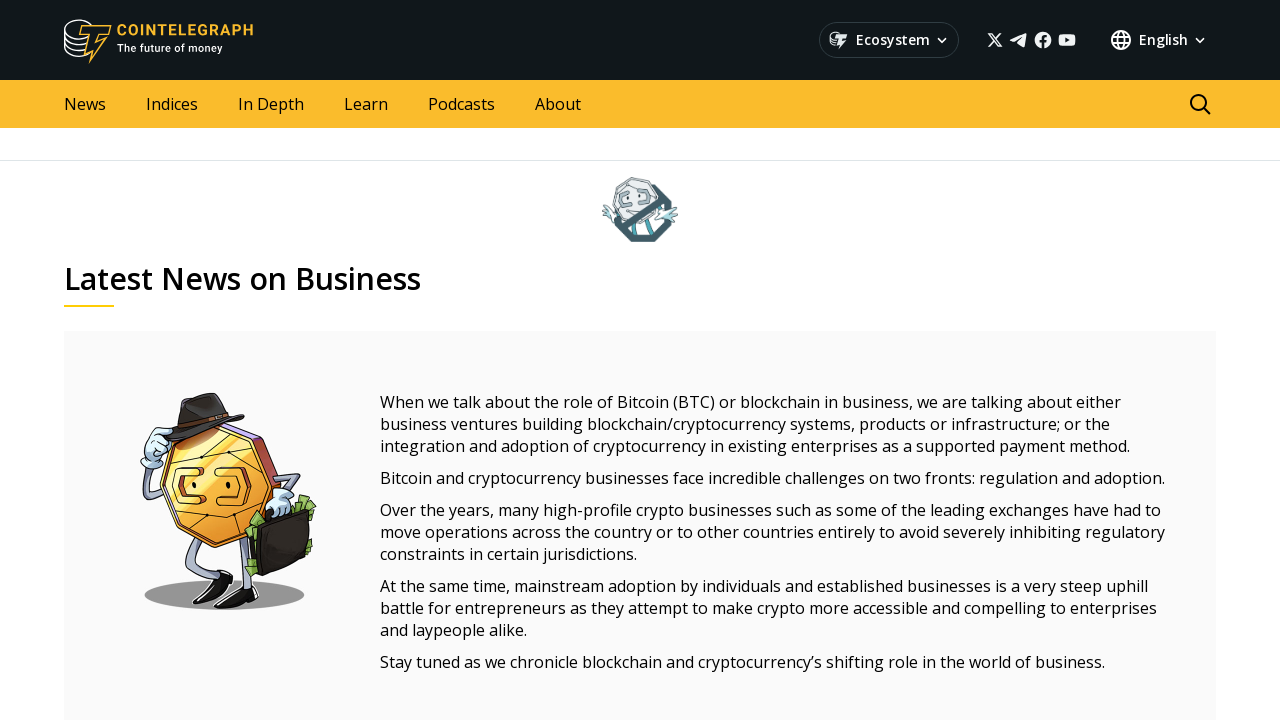

Waited for initial article cards to load on business tag page
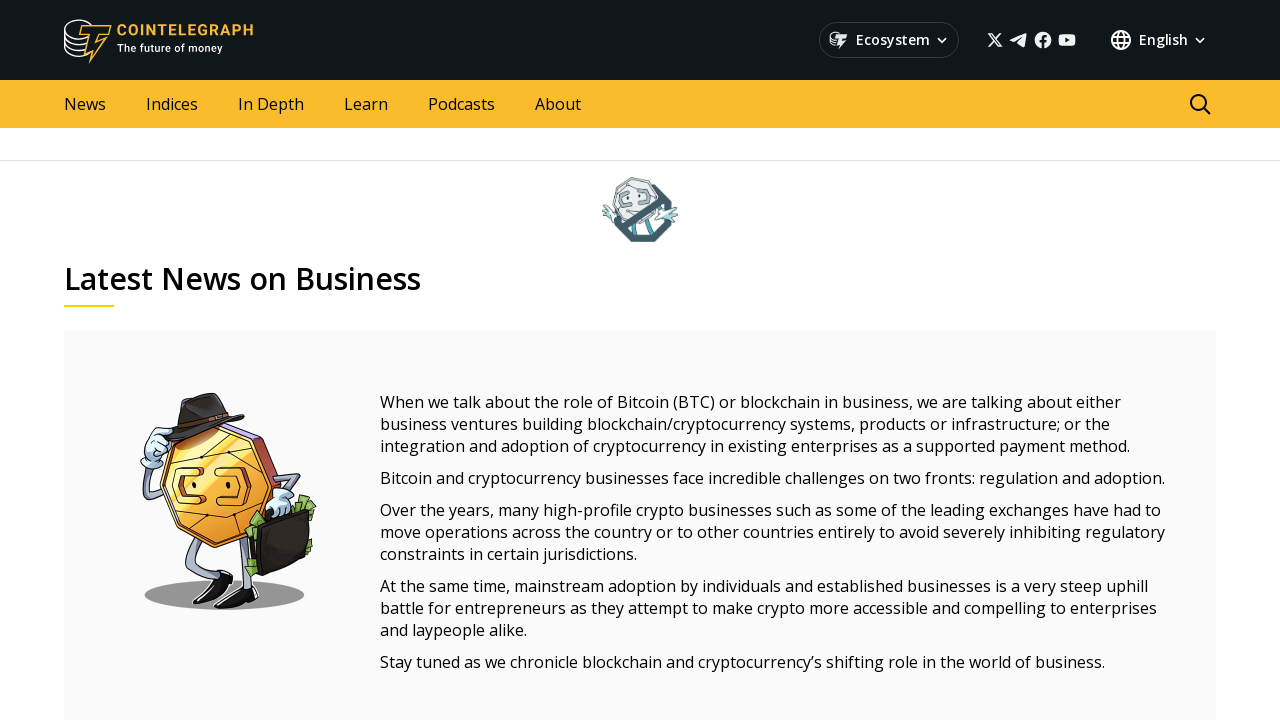

Evaluated current scroll height: 4154px
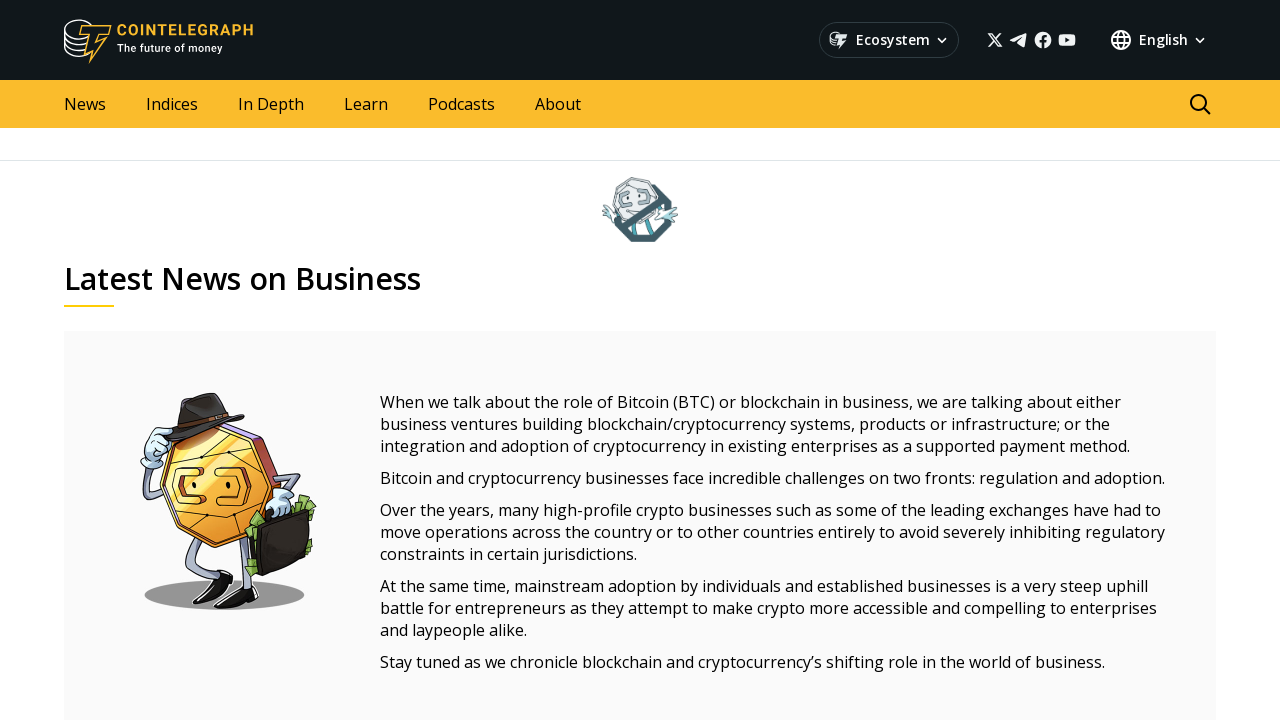

Scrolled page to bottom to trigger infinite scroll loading
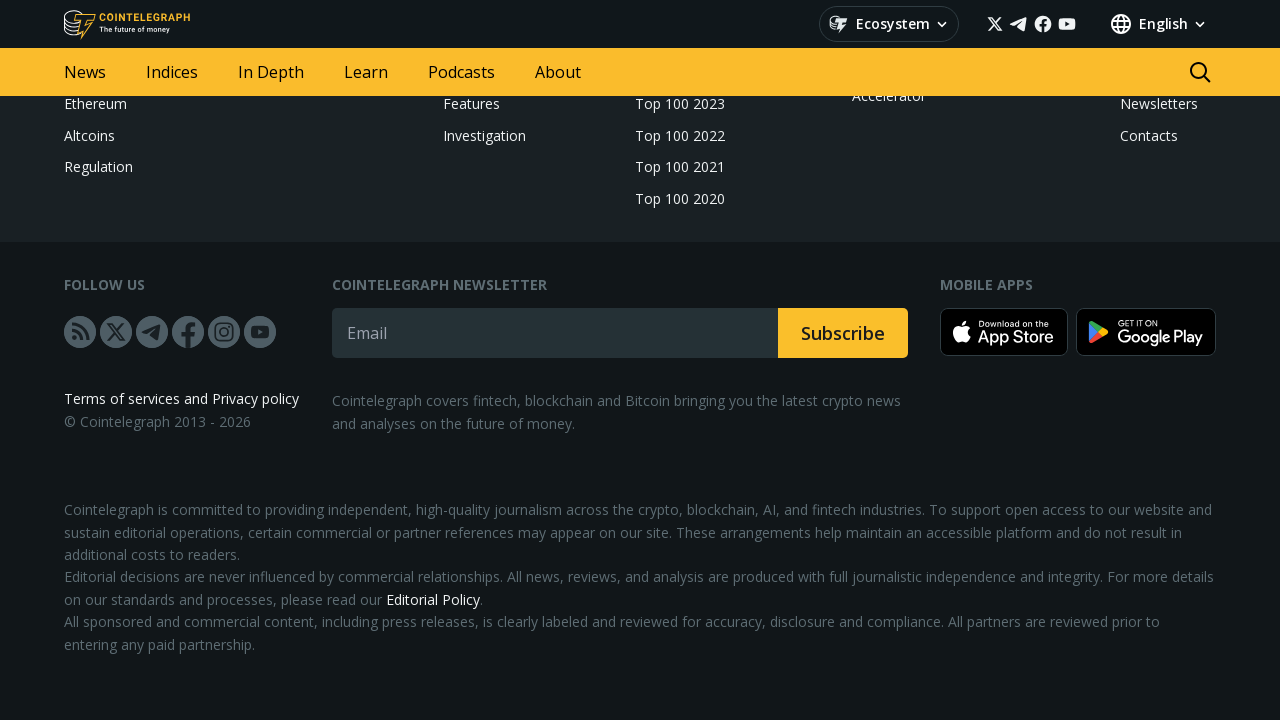

Waited 1000ms for new content to load
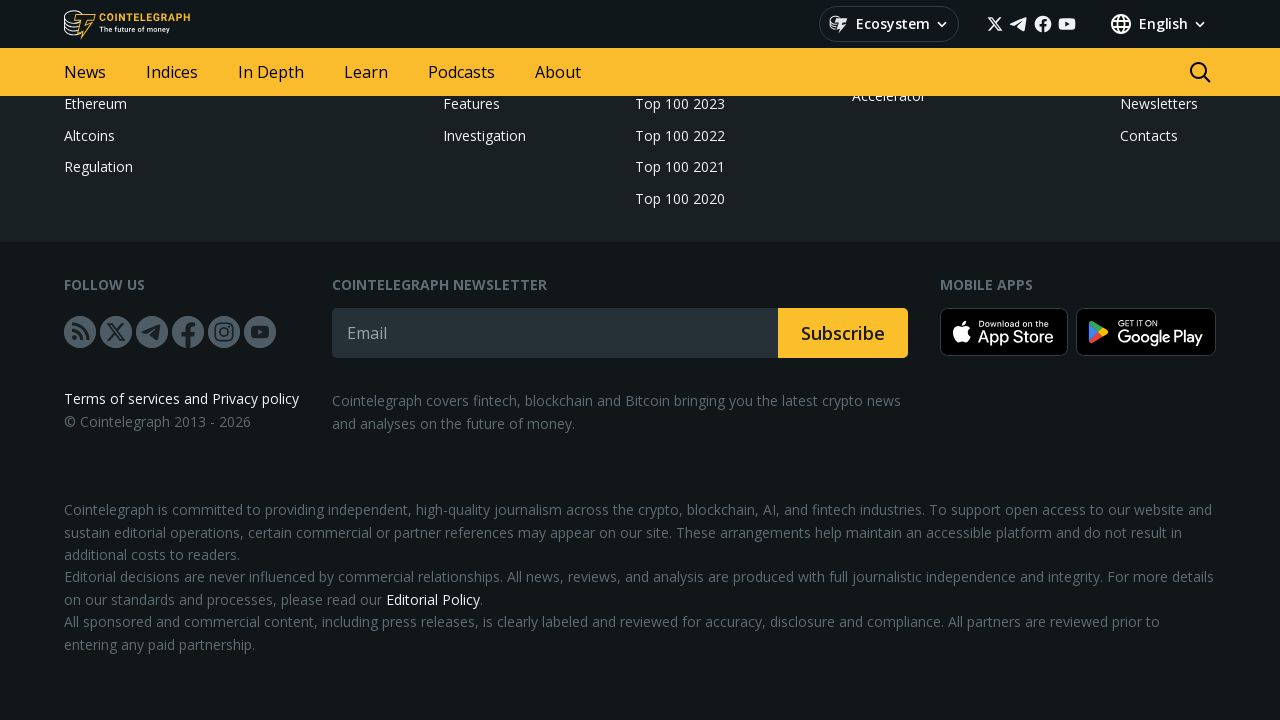

Evaluated new scroll height after loading: 4122px
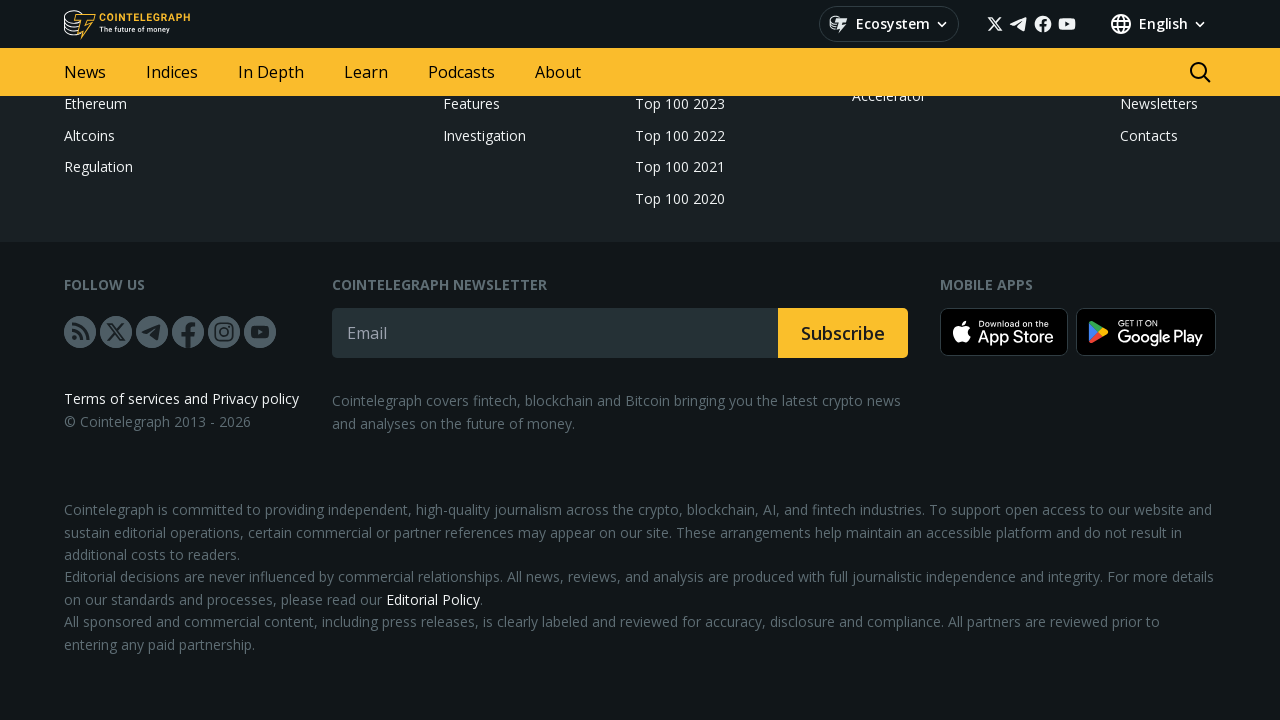

Evaluated current scroll height: 4122px
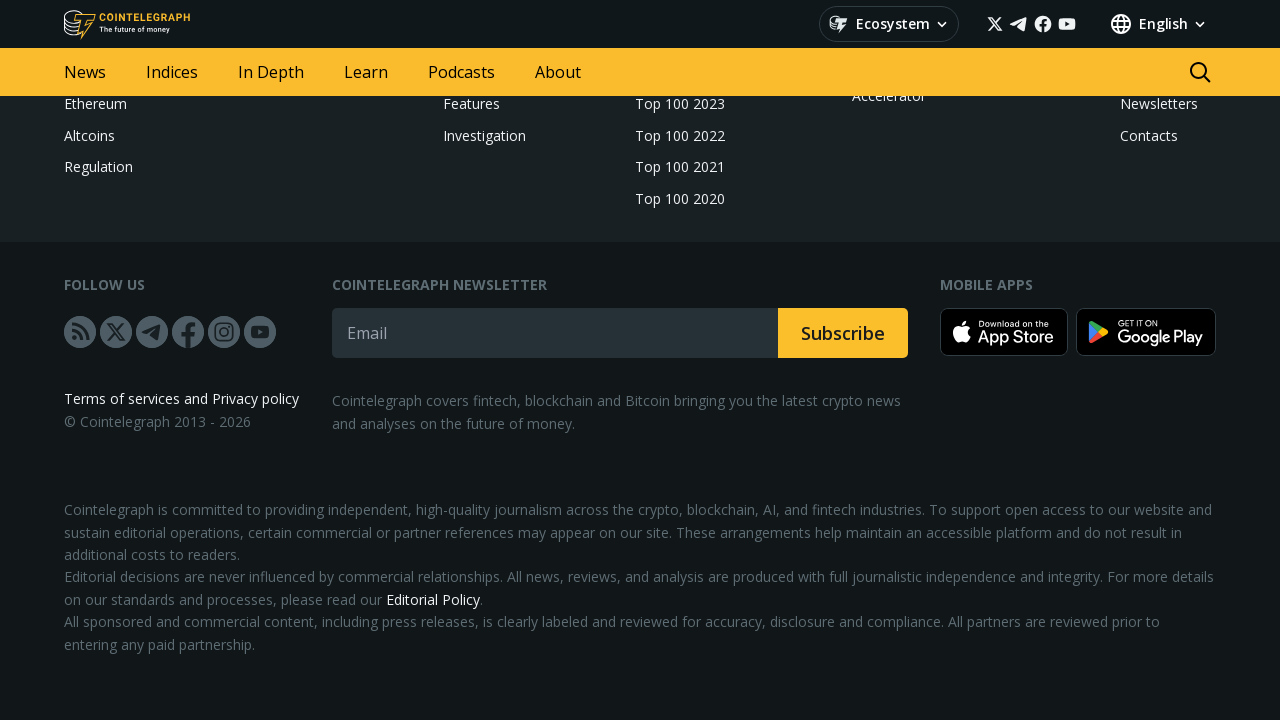

Scrolled page to bottom to trigger infinite scroll loading
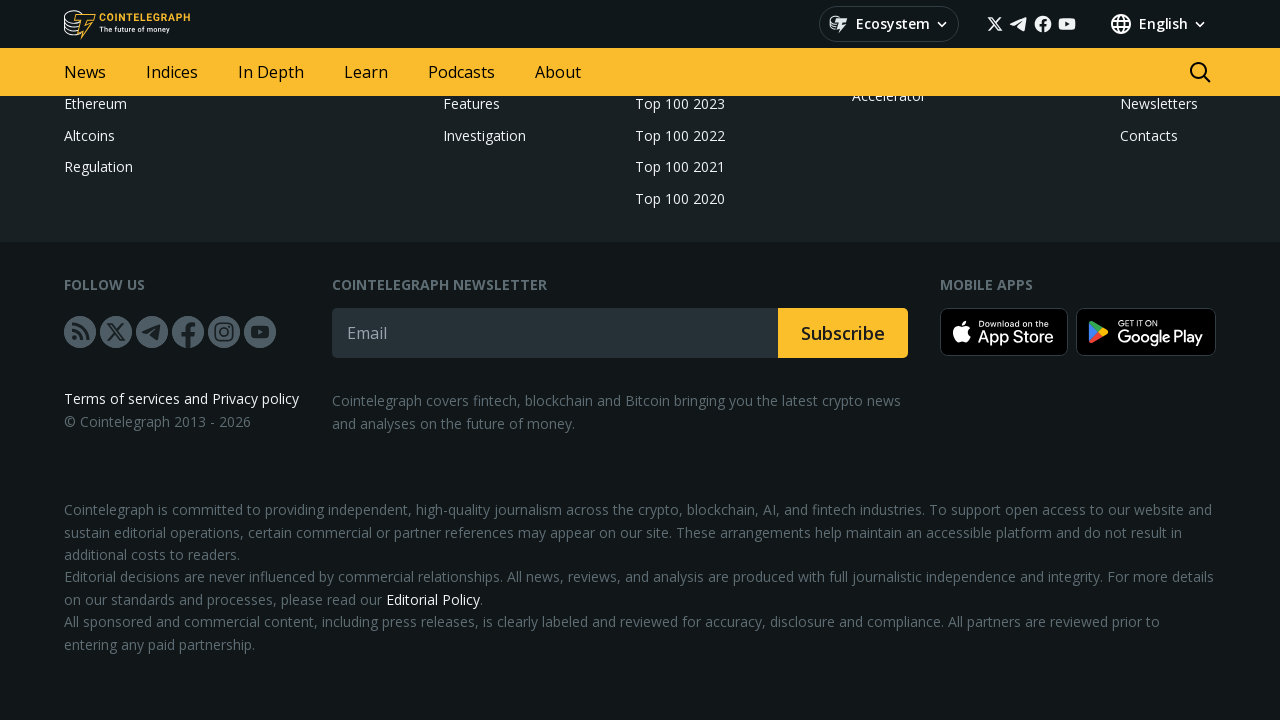

Waited 1000ms for new content to load
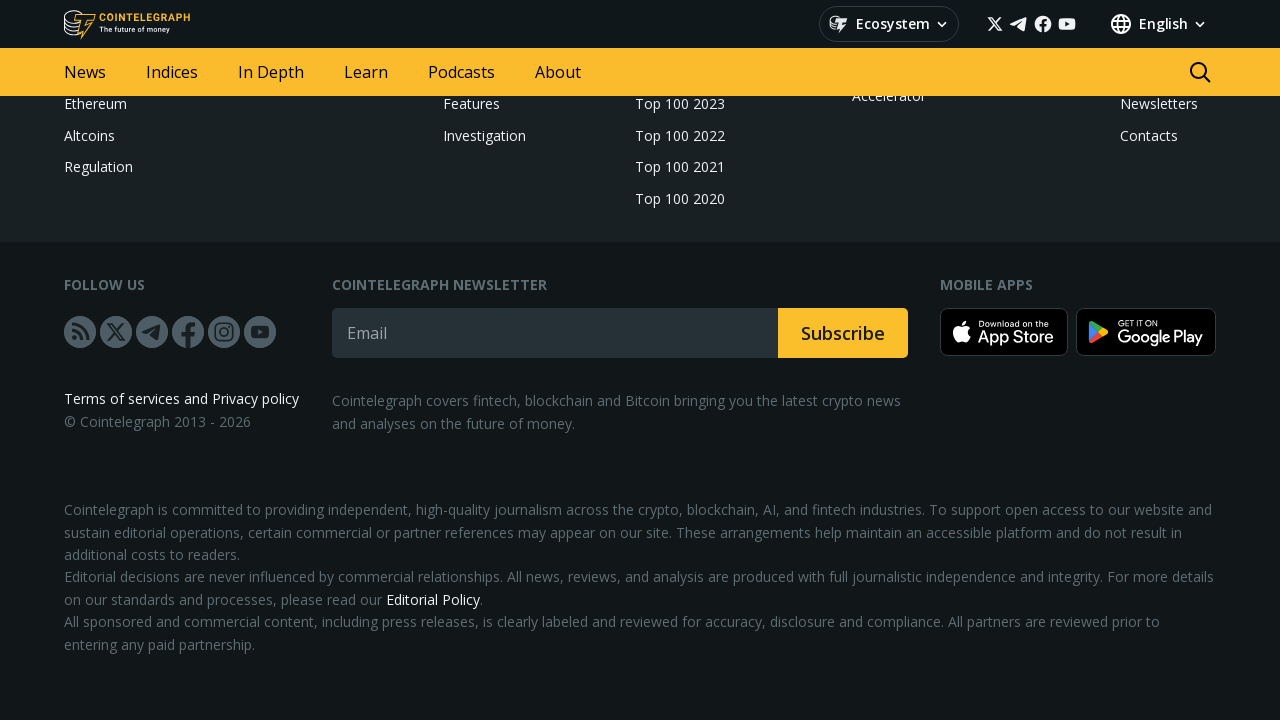

Evaluated new scroll height after loading: 4122px
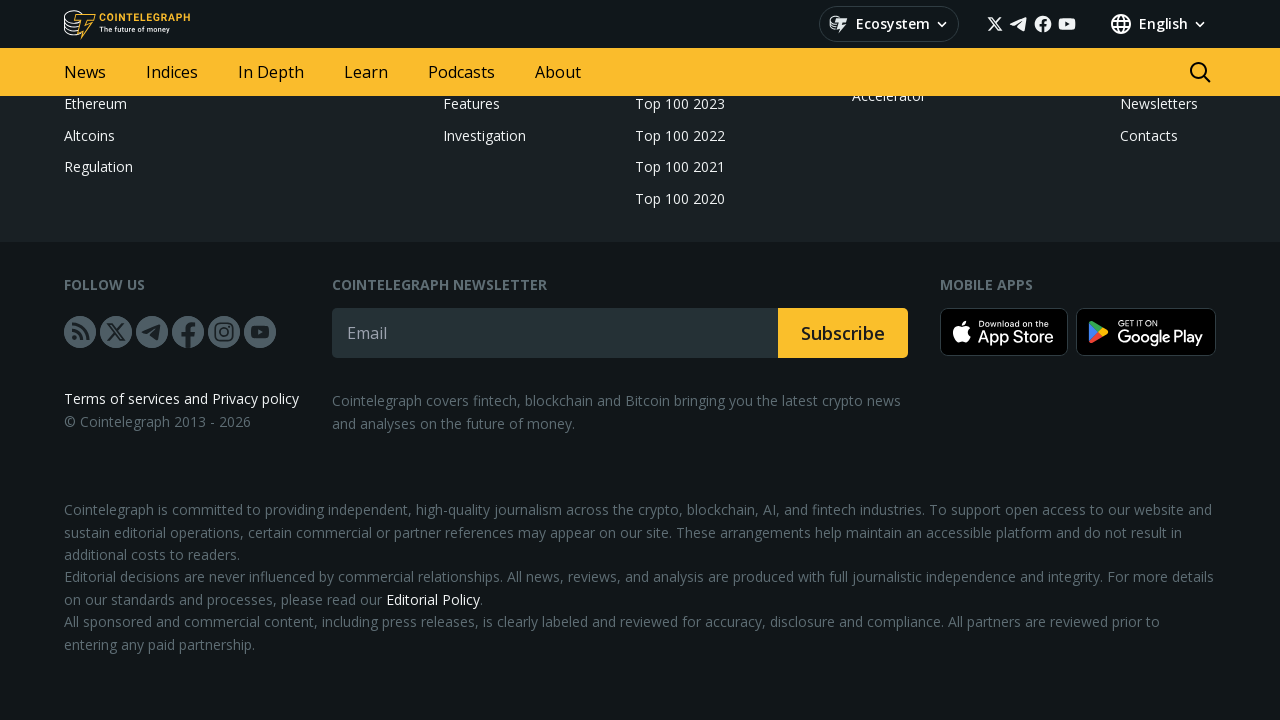

No new content loaded - reached end of infinite scroll
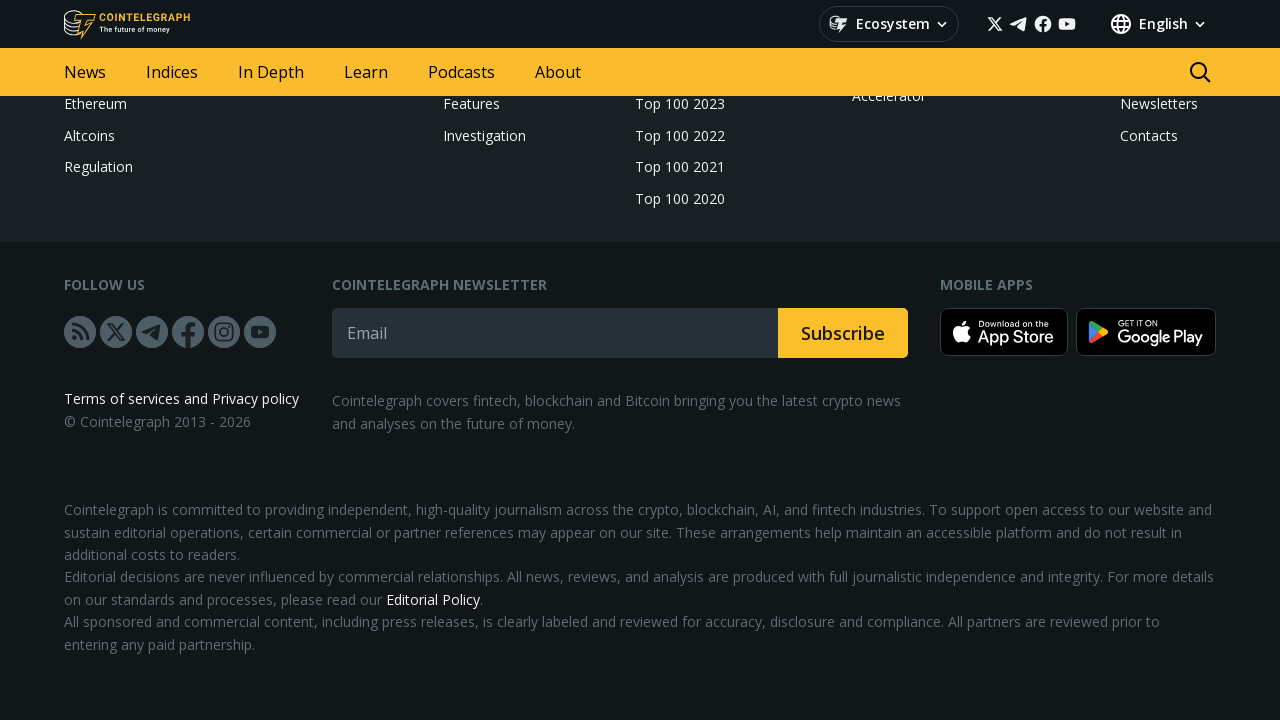

Verified article cards are present after infinite scroll completed
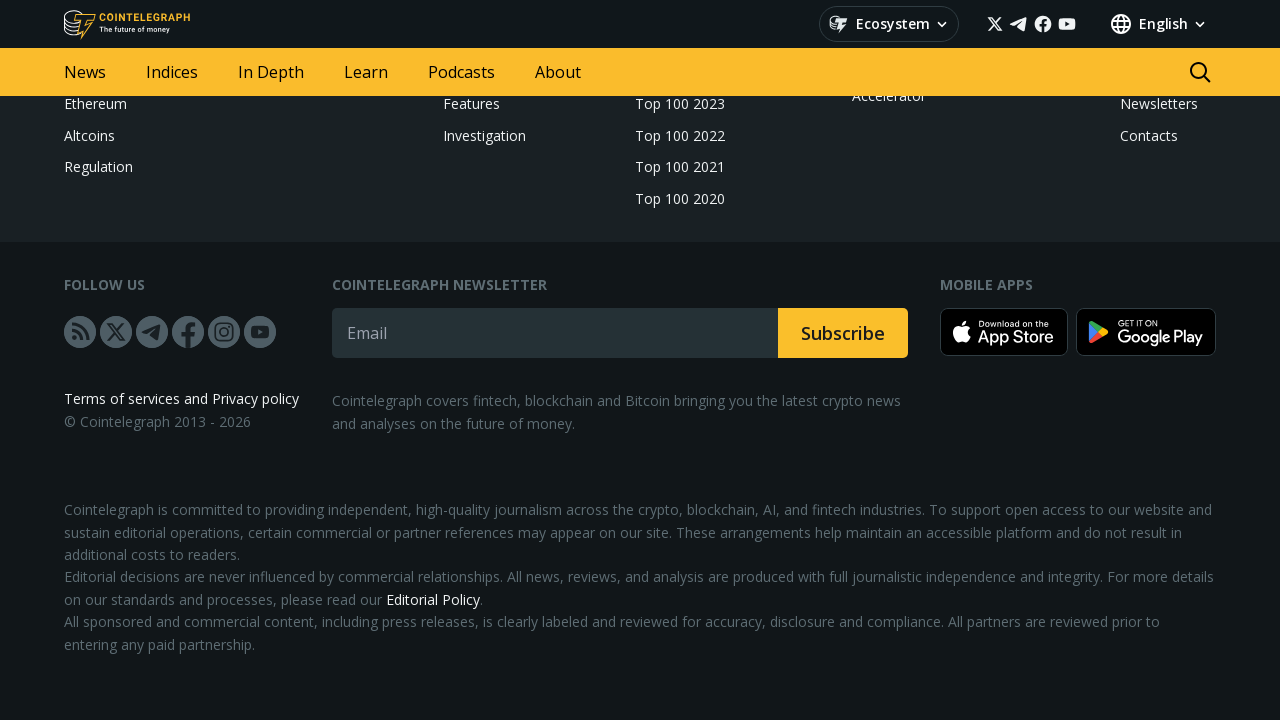

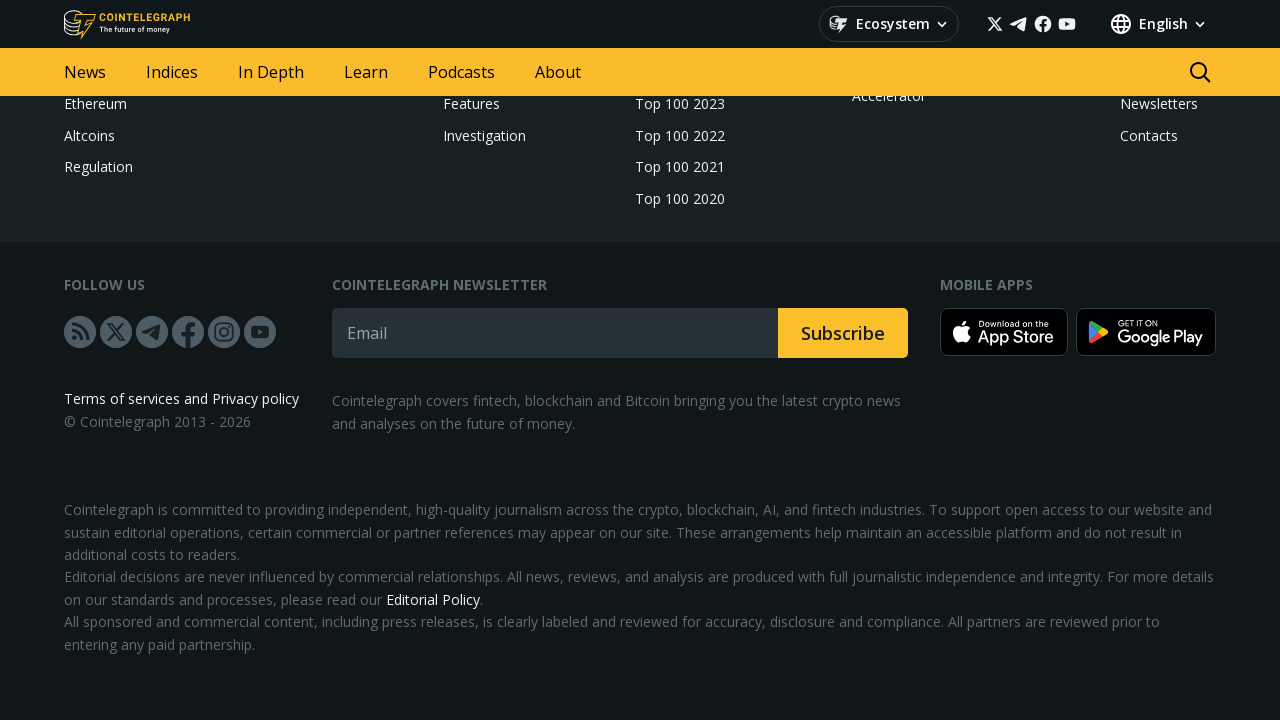